Tests that the Clear completed button displays correct text after marking an item complete

Starting URL: https://demo.playwright.dev/todomvc

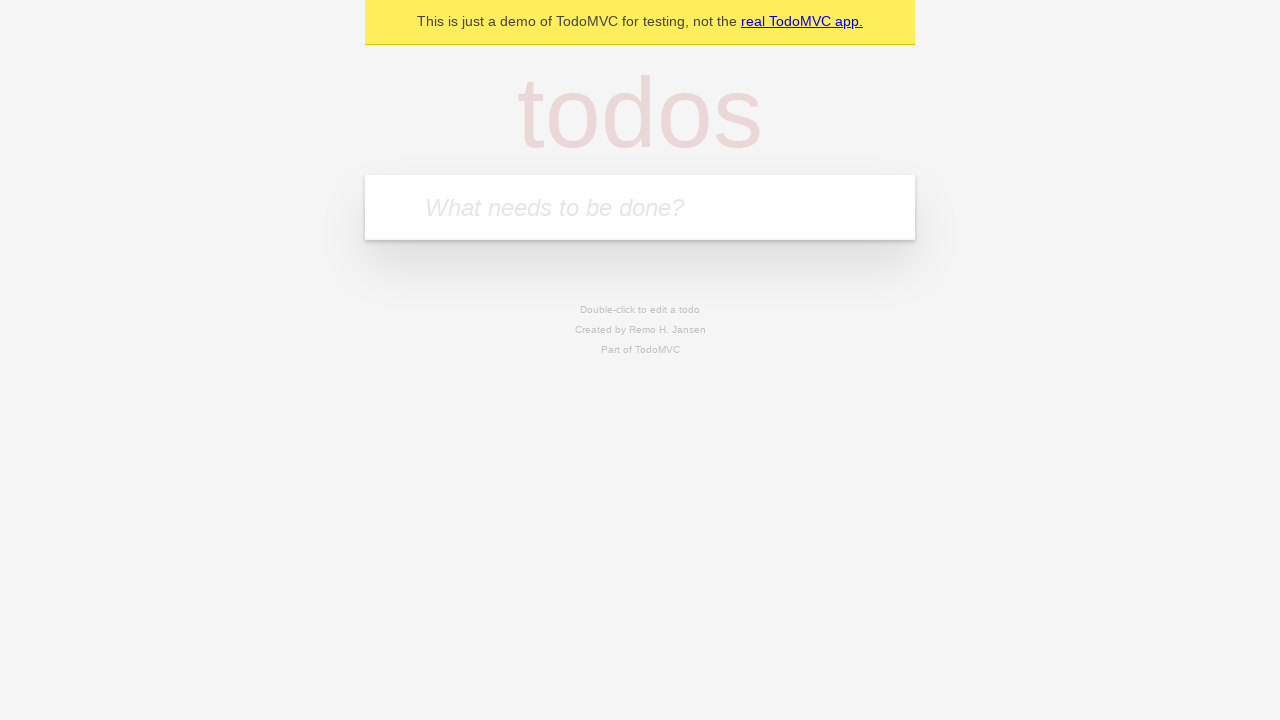

Located the 'What needs to be done?' input field
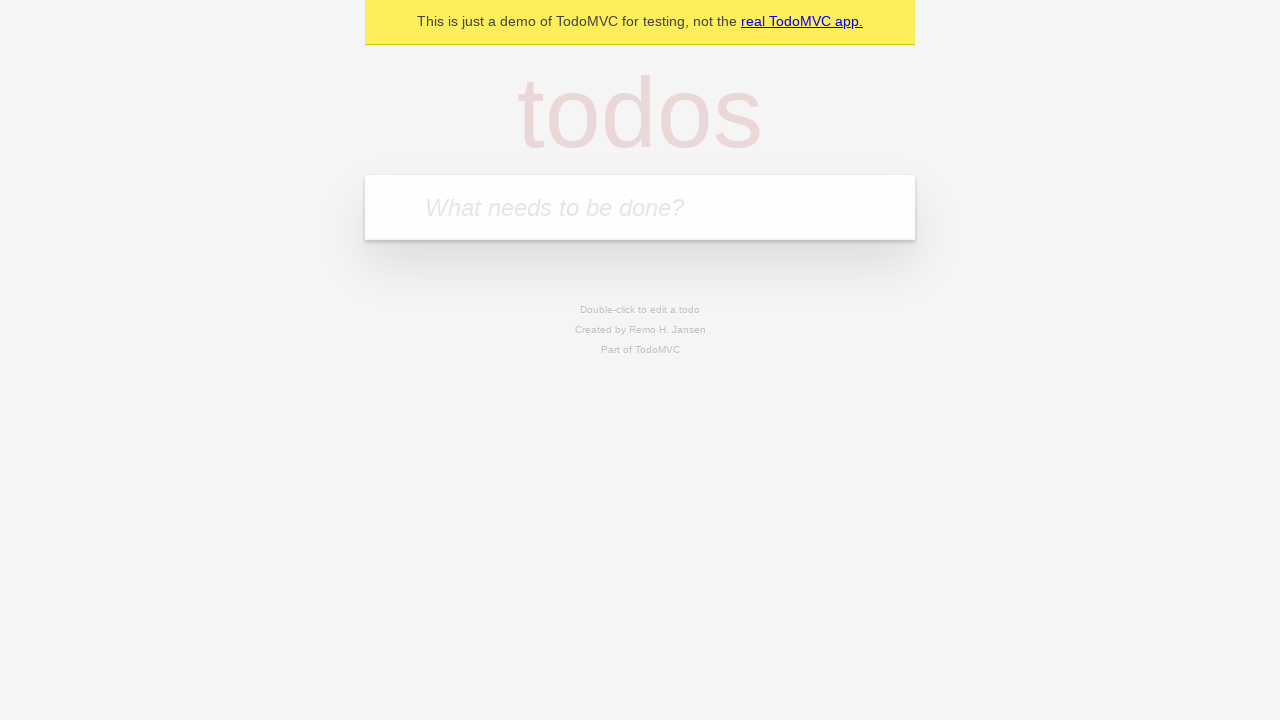

Filled todo input with 'buy some cheese' on internal:attr=[placeholder="What needs to be done?"i]
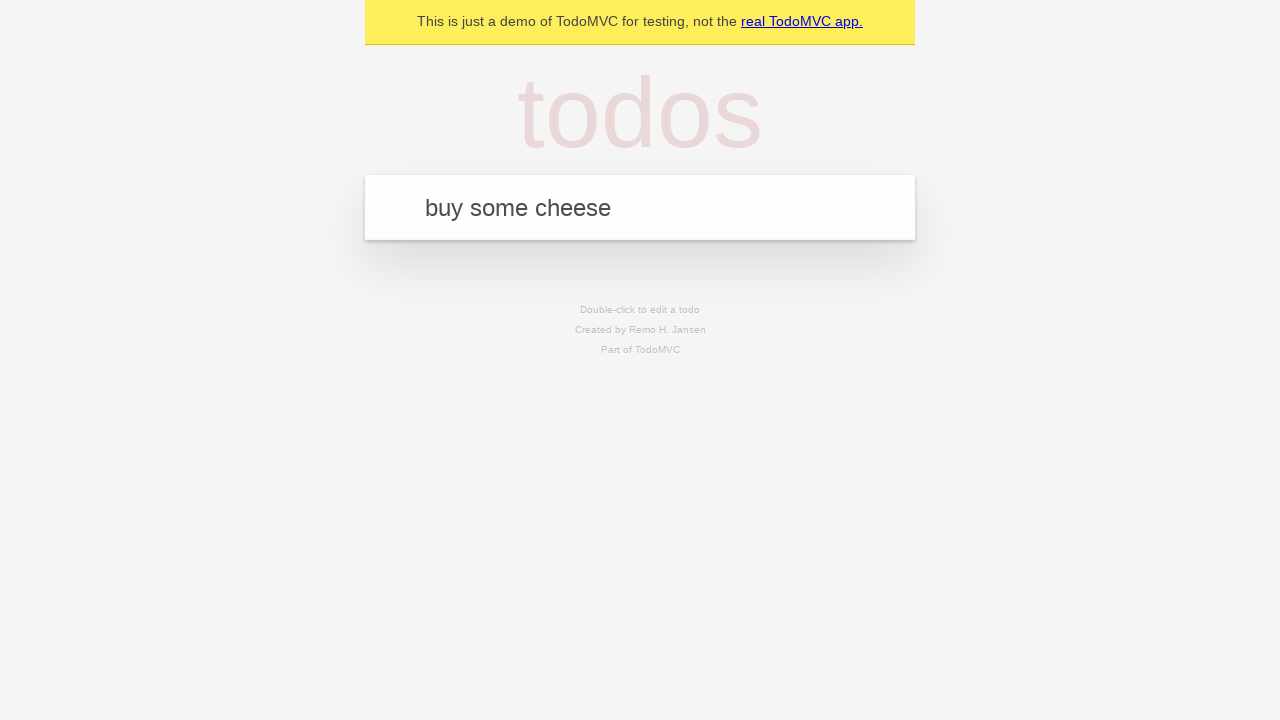

Pressed Enter to create todo 'buy some cheese' on internal:attr=[placeholder="What needs to be done?"i]
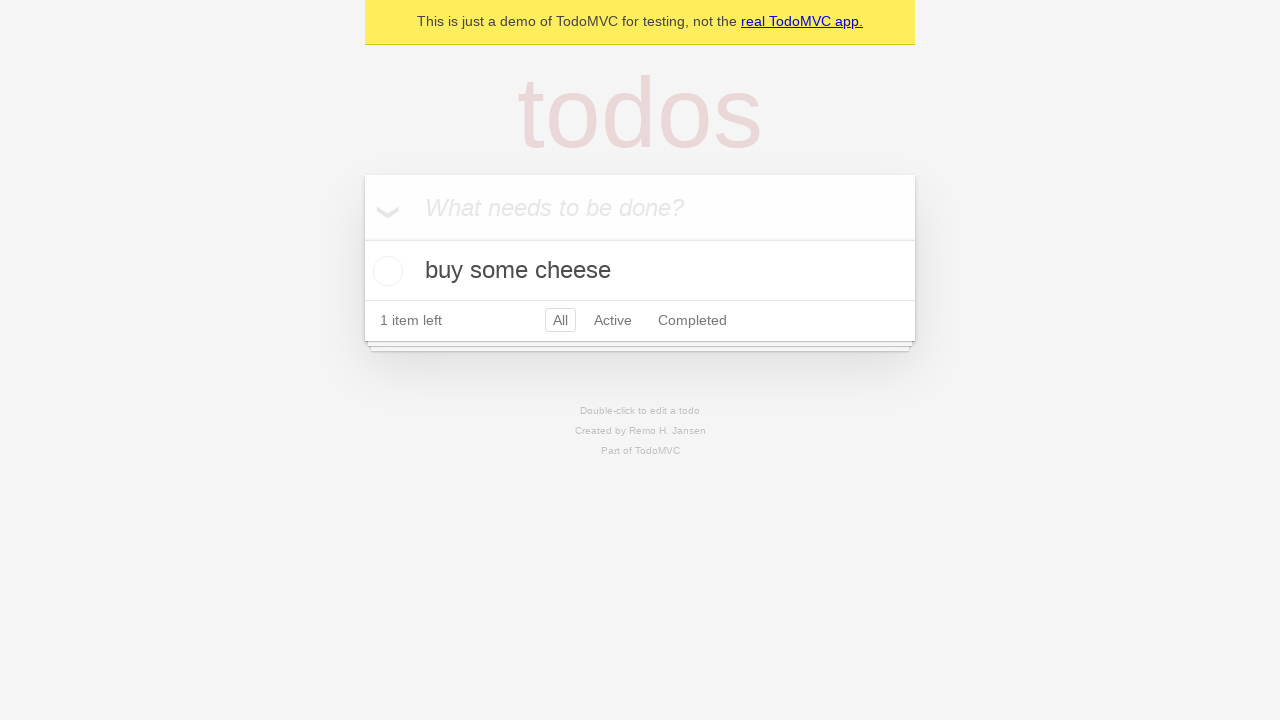

Filled todo input with 'feed the cat' on internal:attr=[placeholder="What needs to be done?"i]
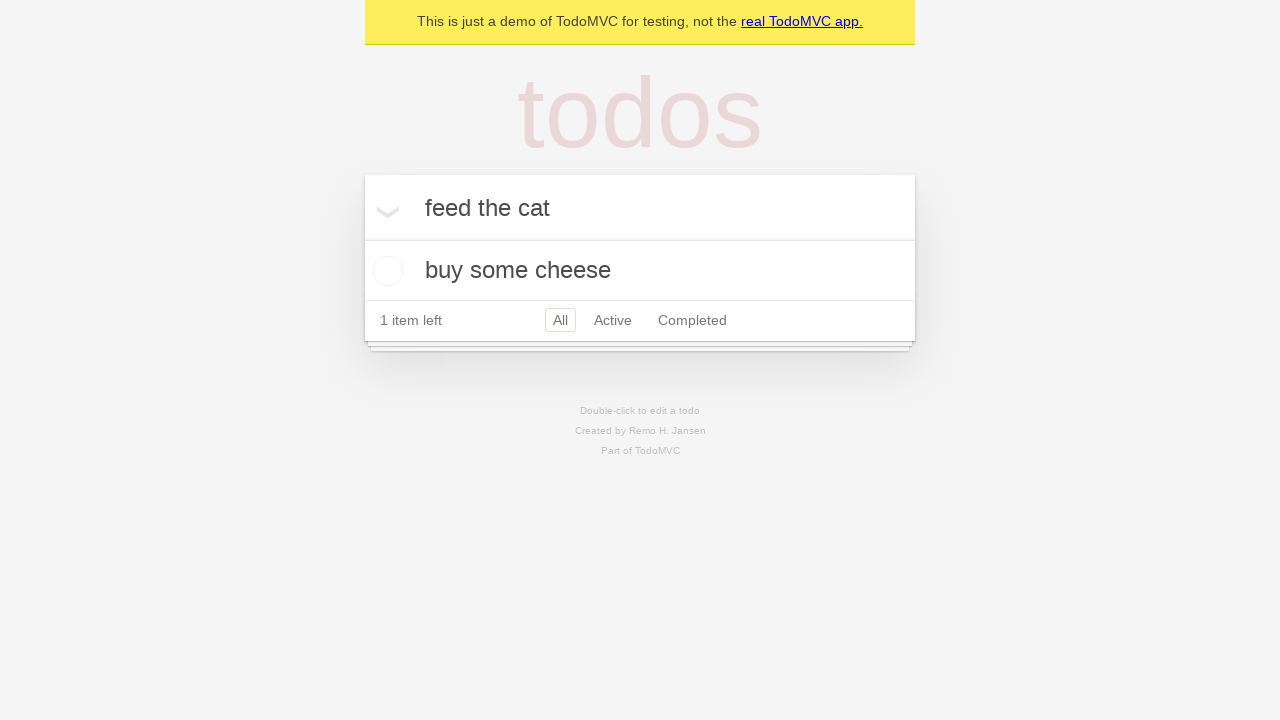

Pressed Enter to create todo 'feed the cat' on internal:attr=[placeholder="What needs to be done?"i]
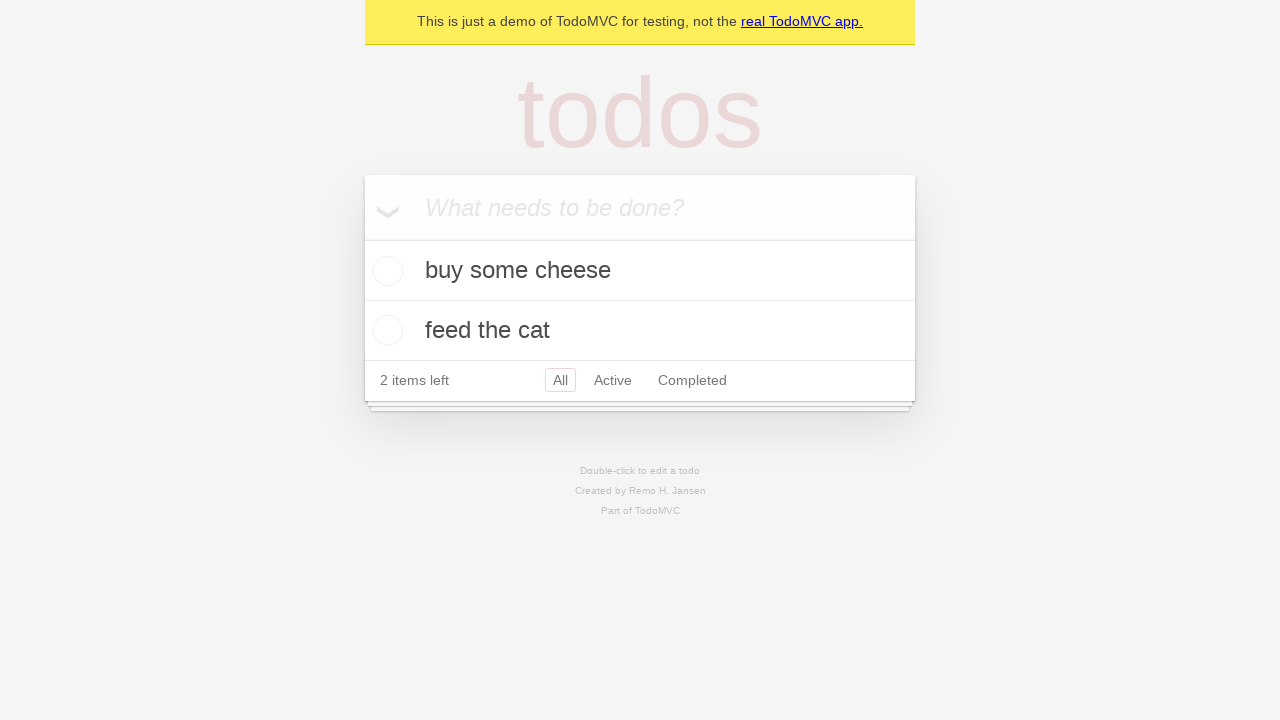

Filled todo input with 'book a doctors appointment' on internal:attr=[placeholder="What needs to be done?"i]
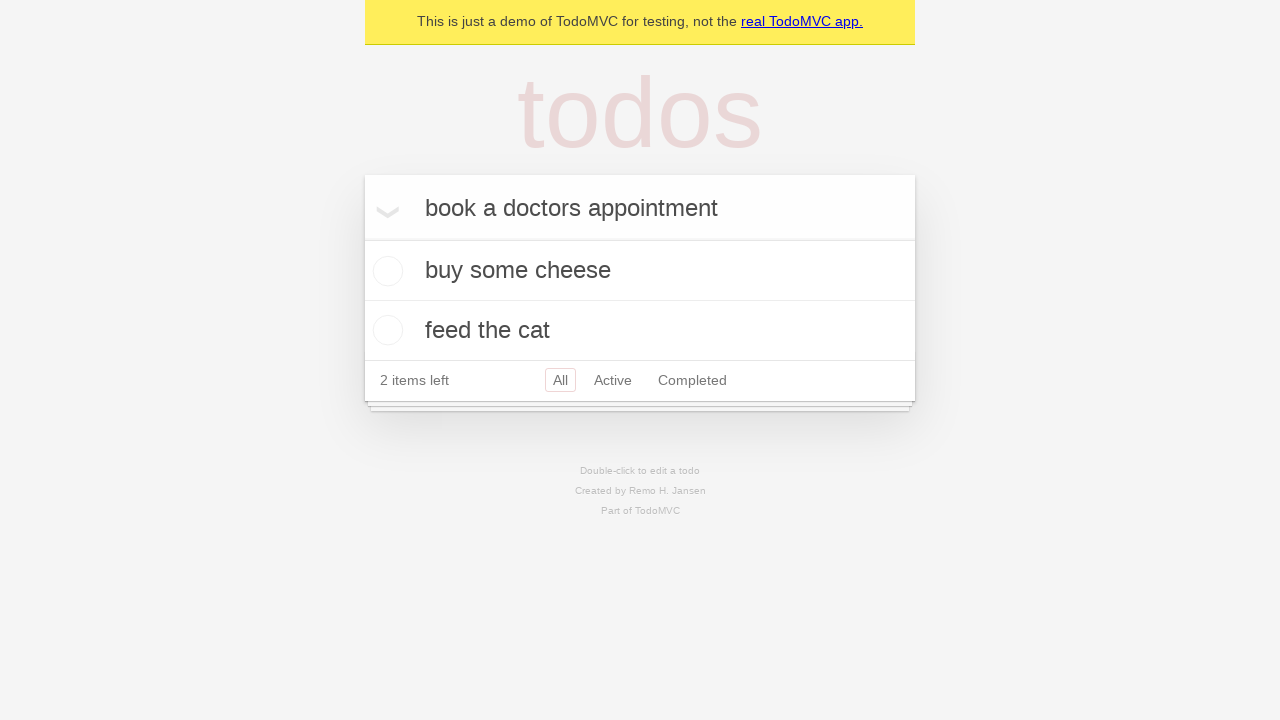

Pressed Enter to create todo 'book a doctors appointment' on internal:attr=[placeholder="What needs to be done?"i]
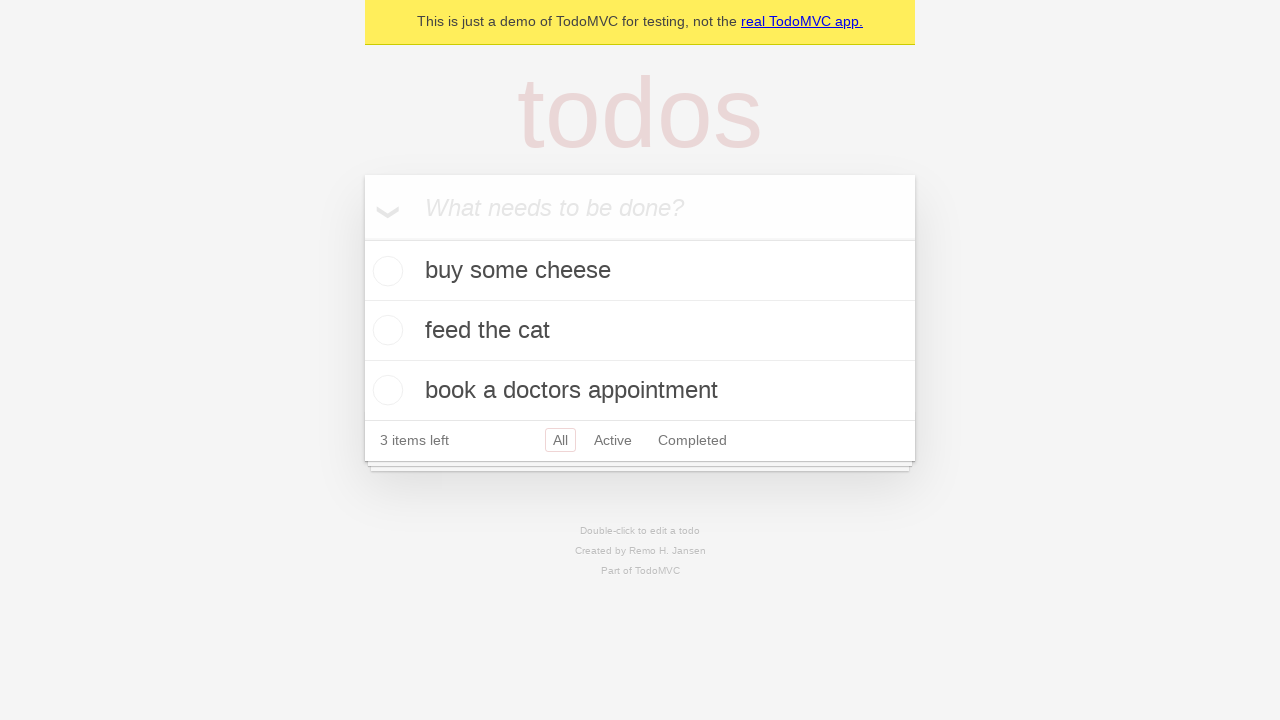

Checked the first todo item as complete at (385, 271) on .todo-list li .toggle >> nth=0
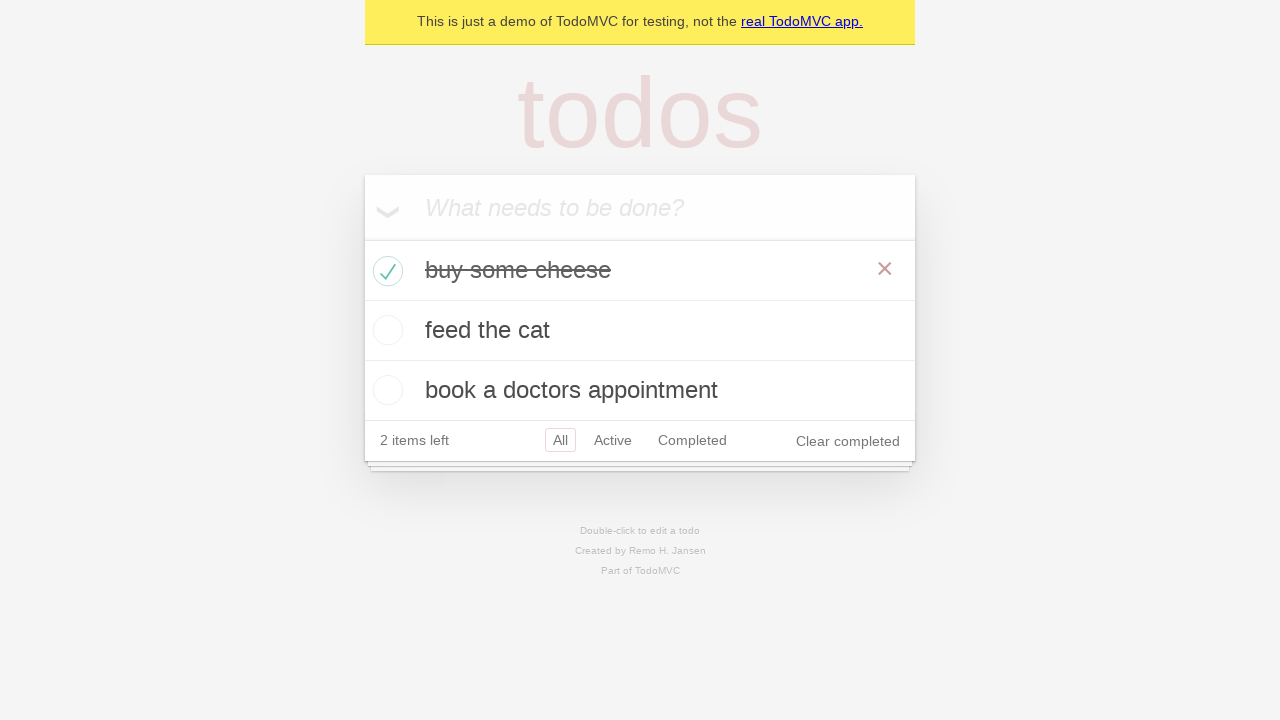

Verified 'Clear completed' button is visible after marking item complete
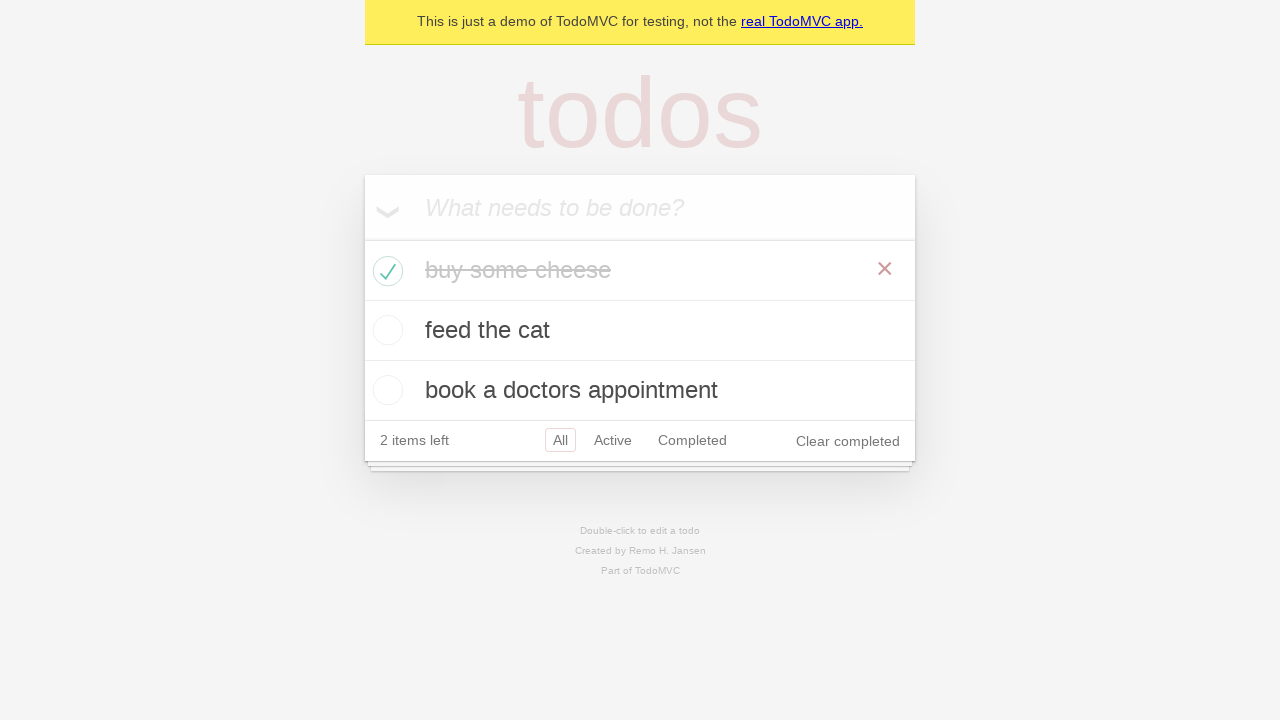

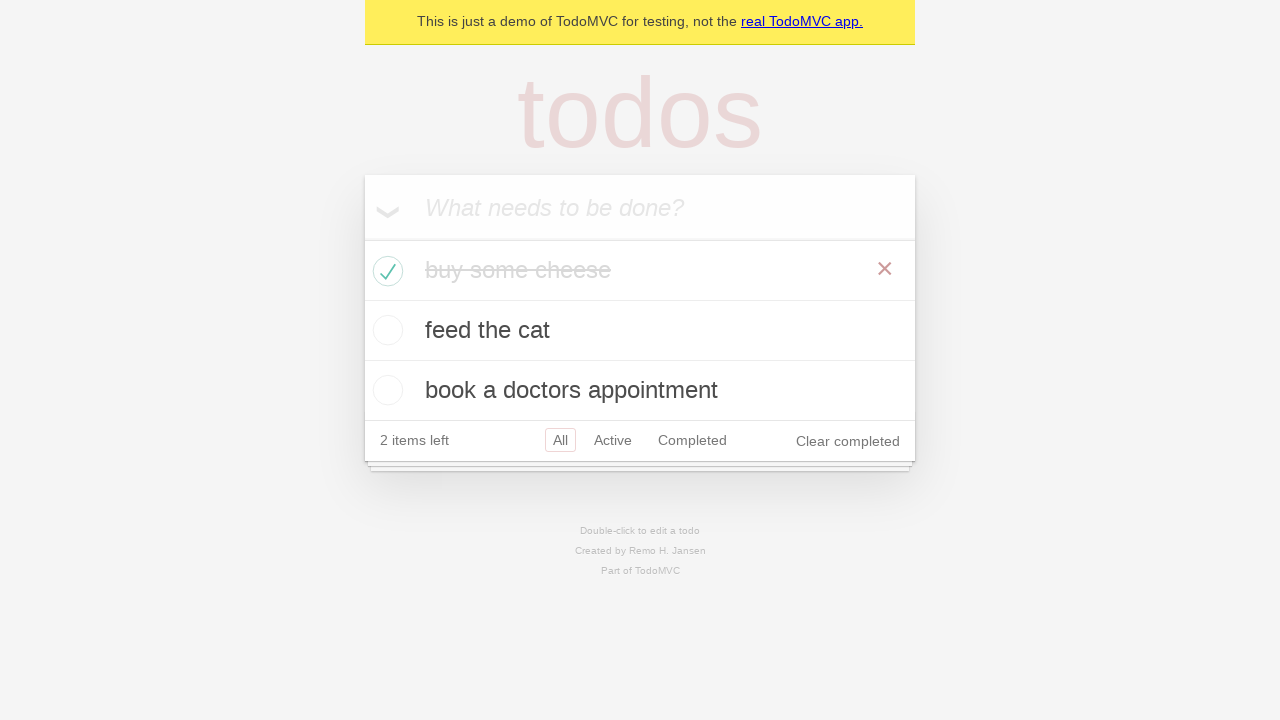